Tests date selection from dropdown menus by selecting year, month, and day values and verifying the selections

Starting URL: https://practice.cydeo.com/dropdown

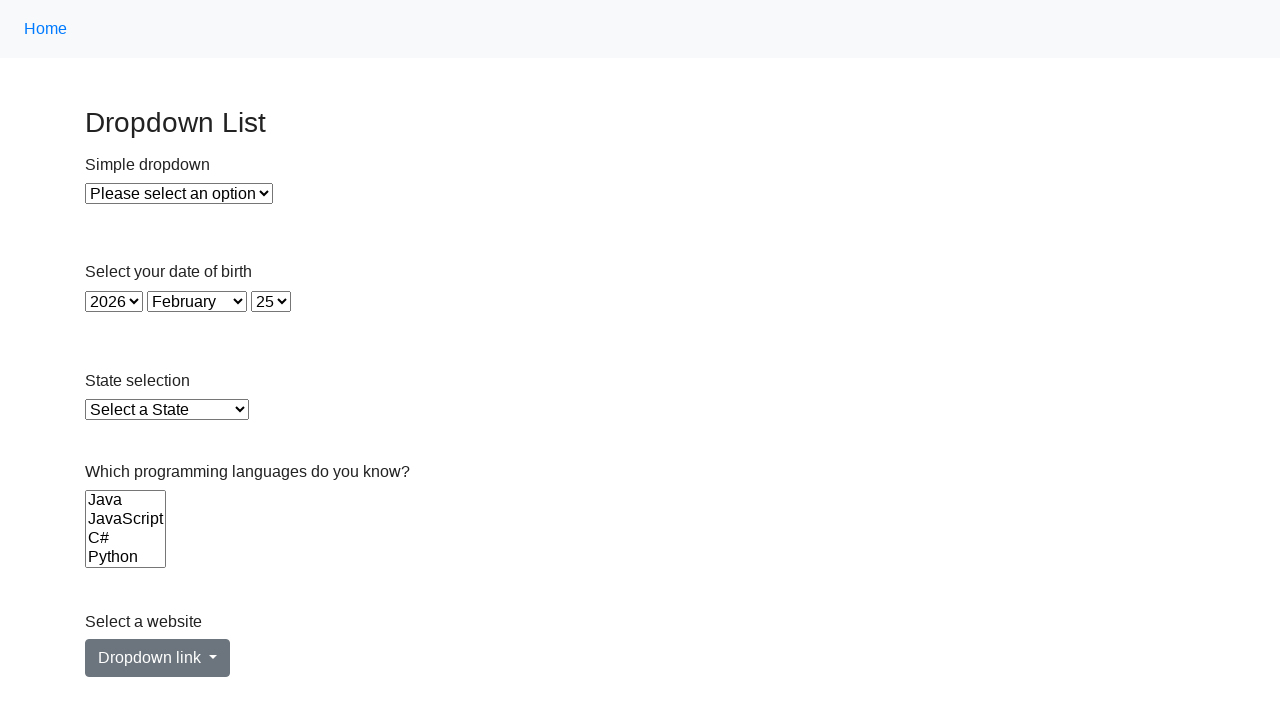

Selected year '1992' from year dropdown on select#year
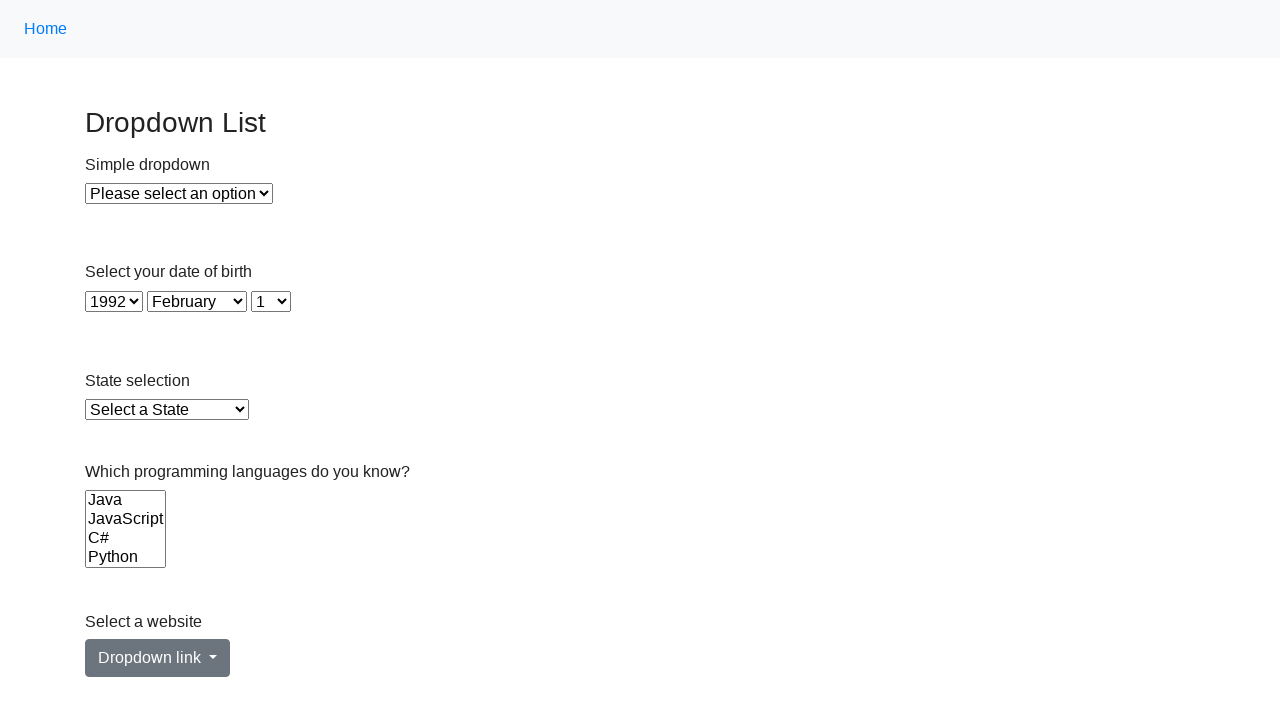

Selected month 'December' (value='11') from month dropdown on select#month
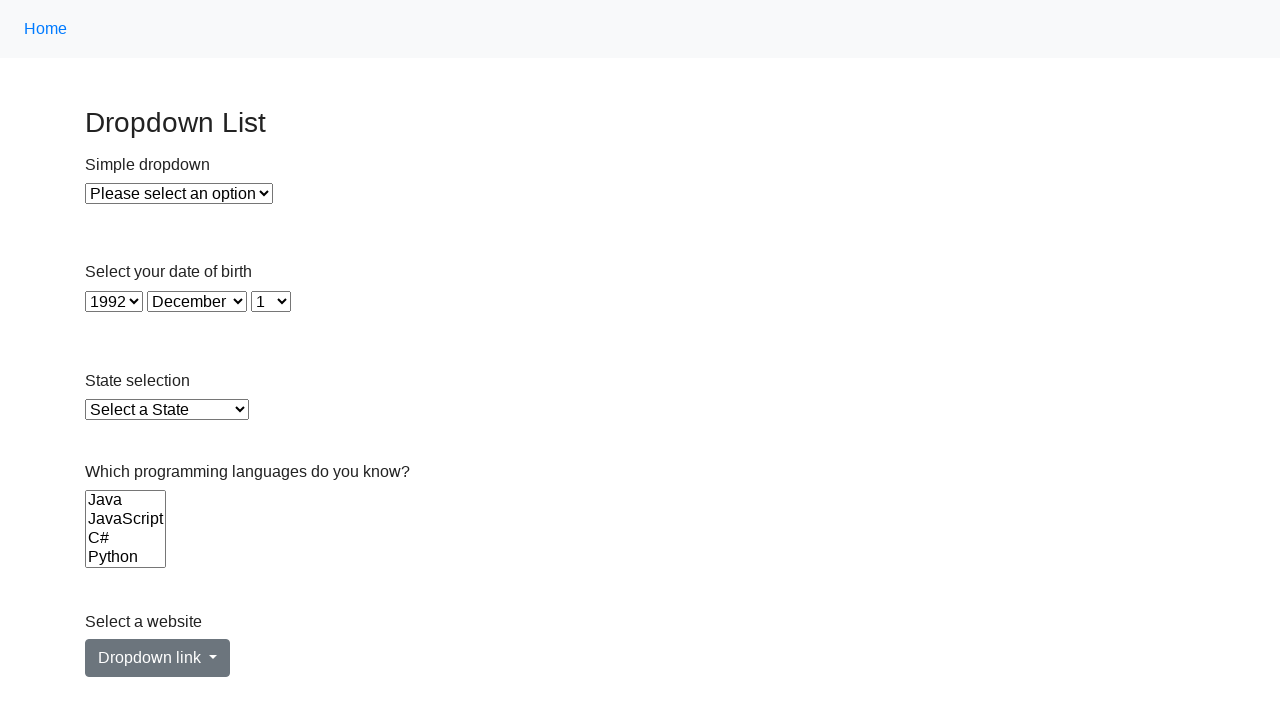

Selected day '1' (index 0) from day dropdown on select#day
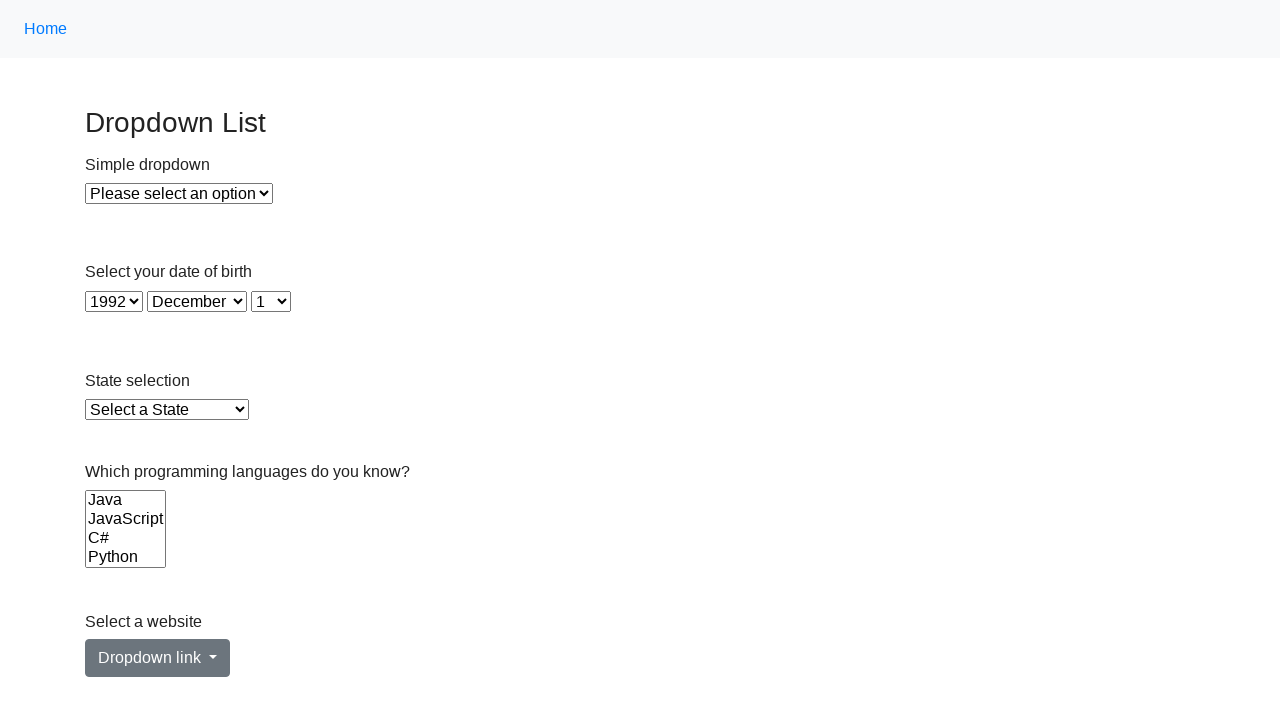

Verified year dropdown value is '1992'
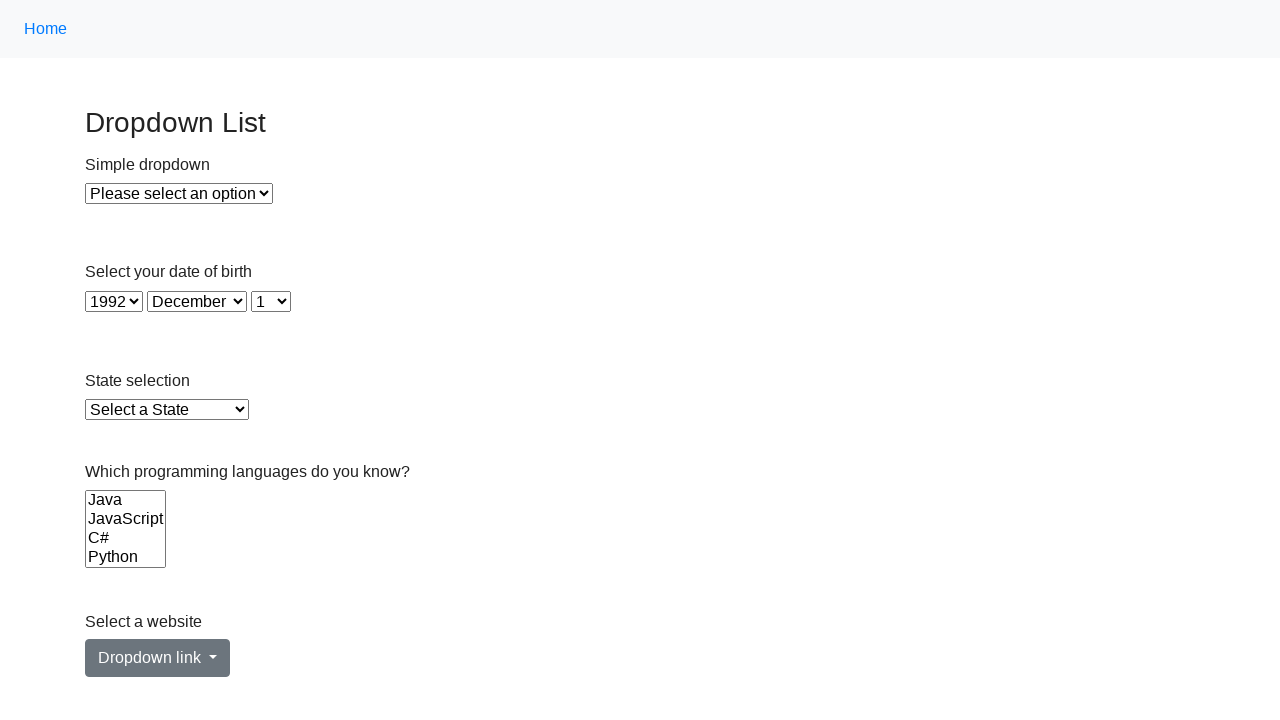

Verified month dropdown selected value is 'December'
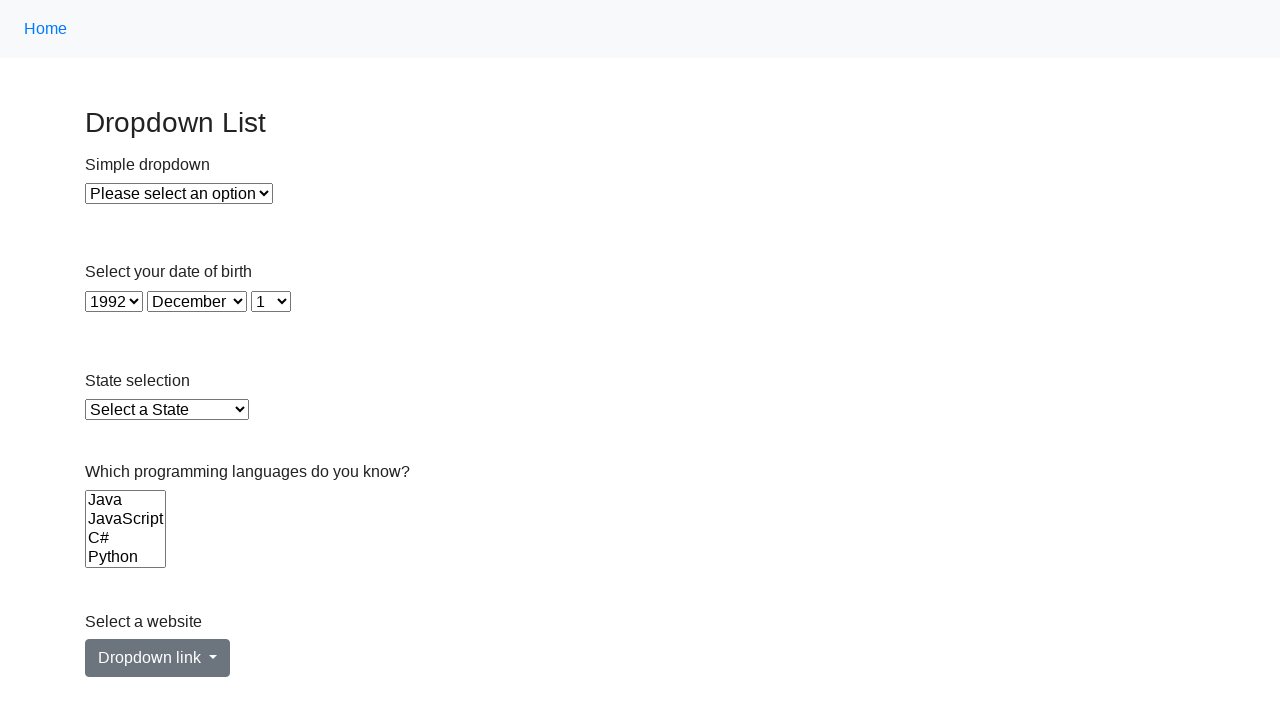

Verified day dropdown selected value is '1'
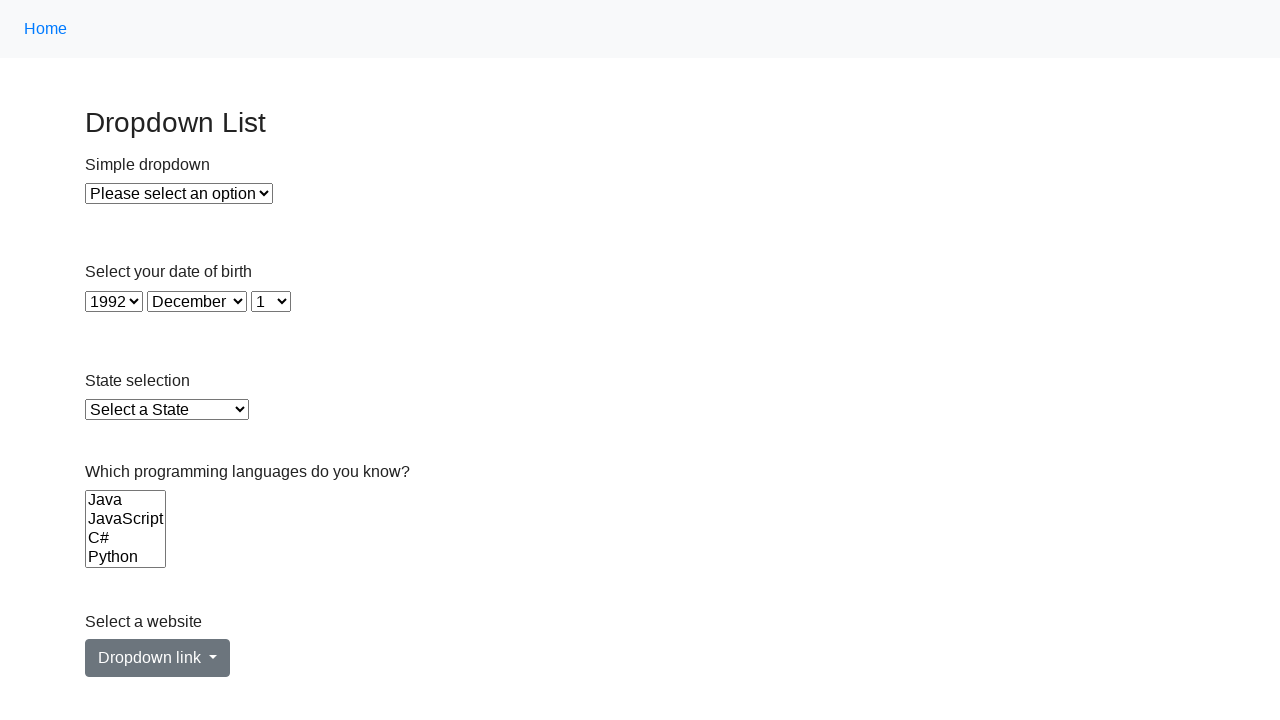

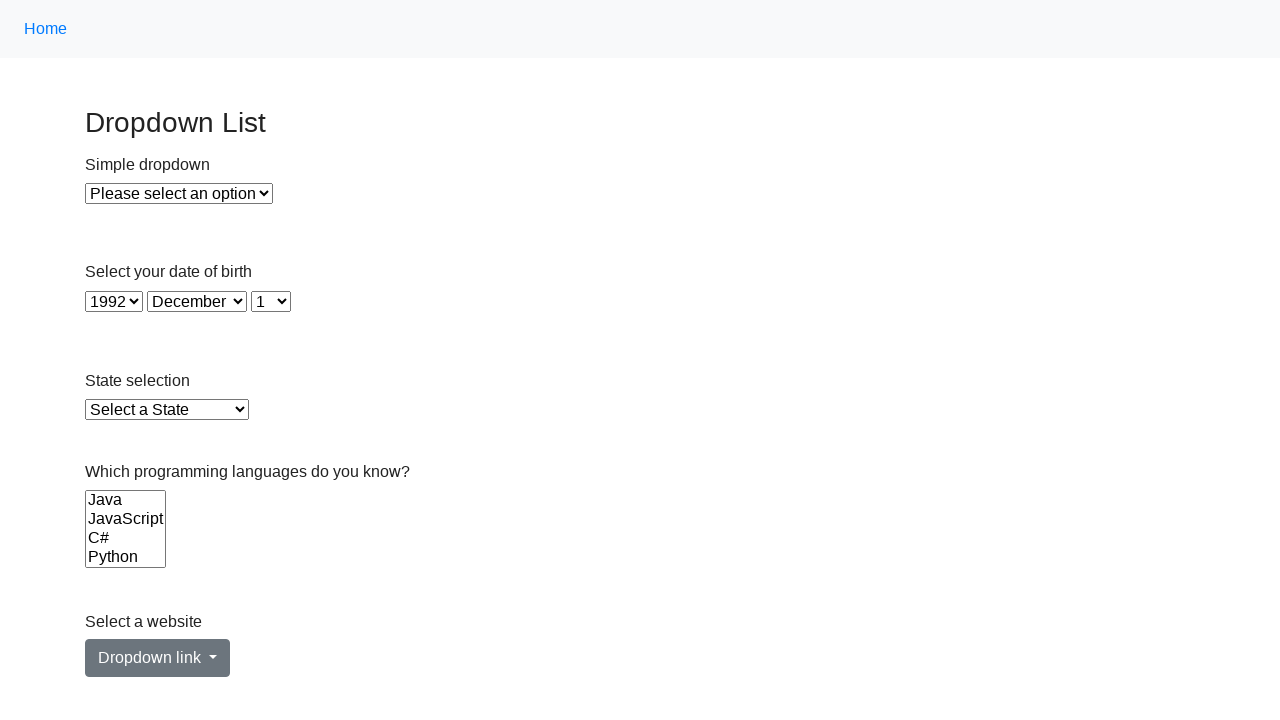